Tests iframe handling by navigating to the frames section, switching between multiple iframes to access their content, and returning to the main window

Starting URL: https://demoqa.com/

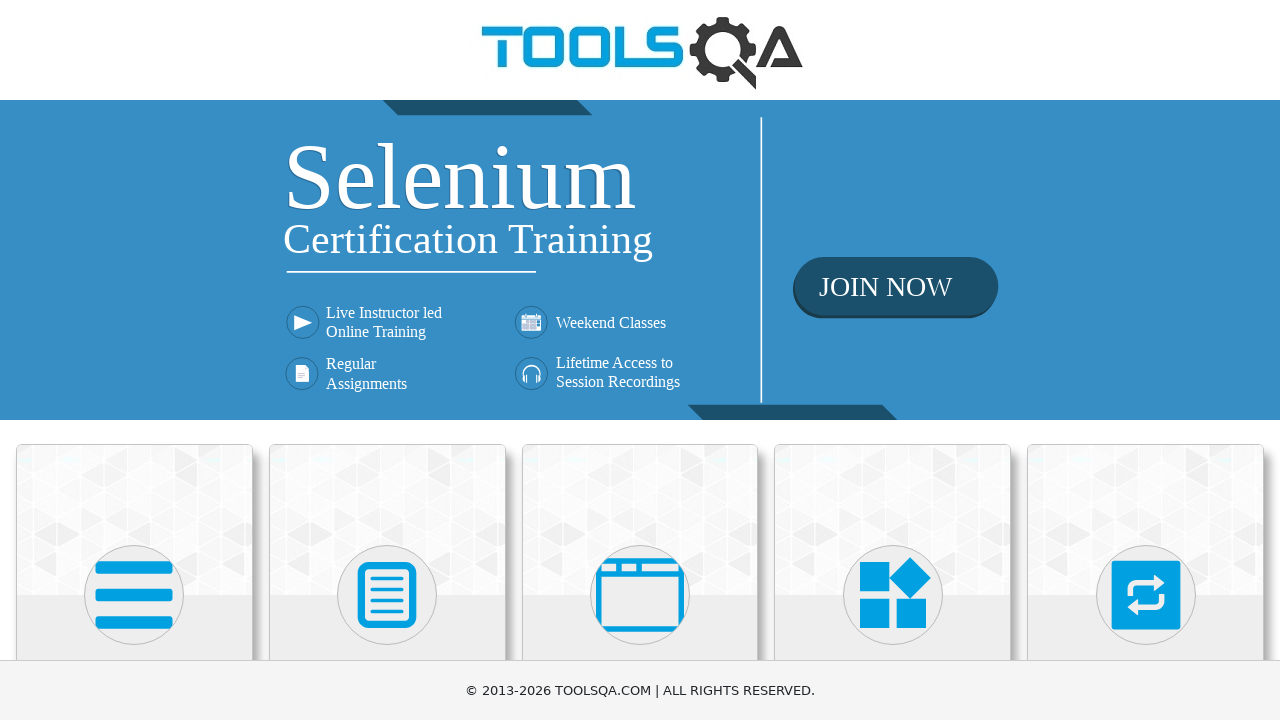

Clicked on 'Alerts, Frame & Windows' section at (640, 360) on xpath=//h5[text()='Alerts, Frame & Windows']
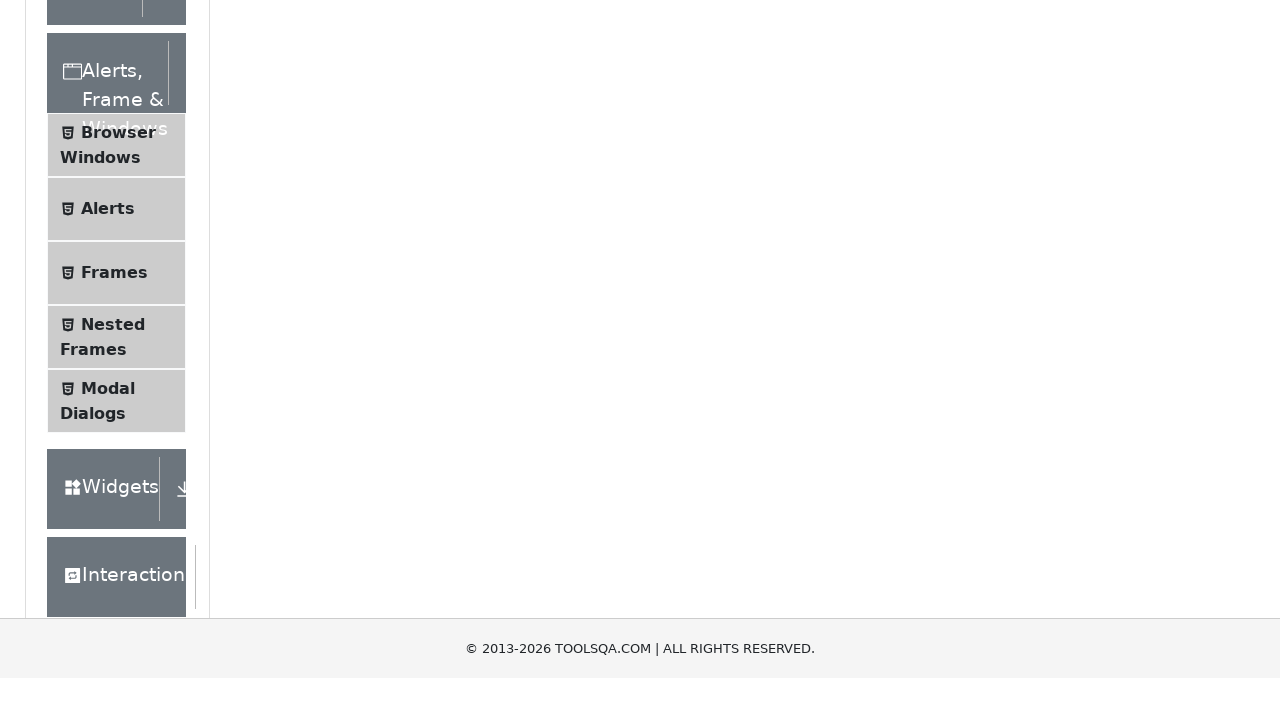

Clicked on 'Frames' menu item at (114, 565) on xpath=//span[text()='Frames']
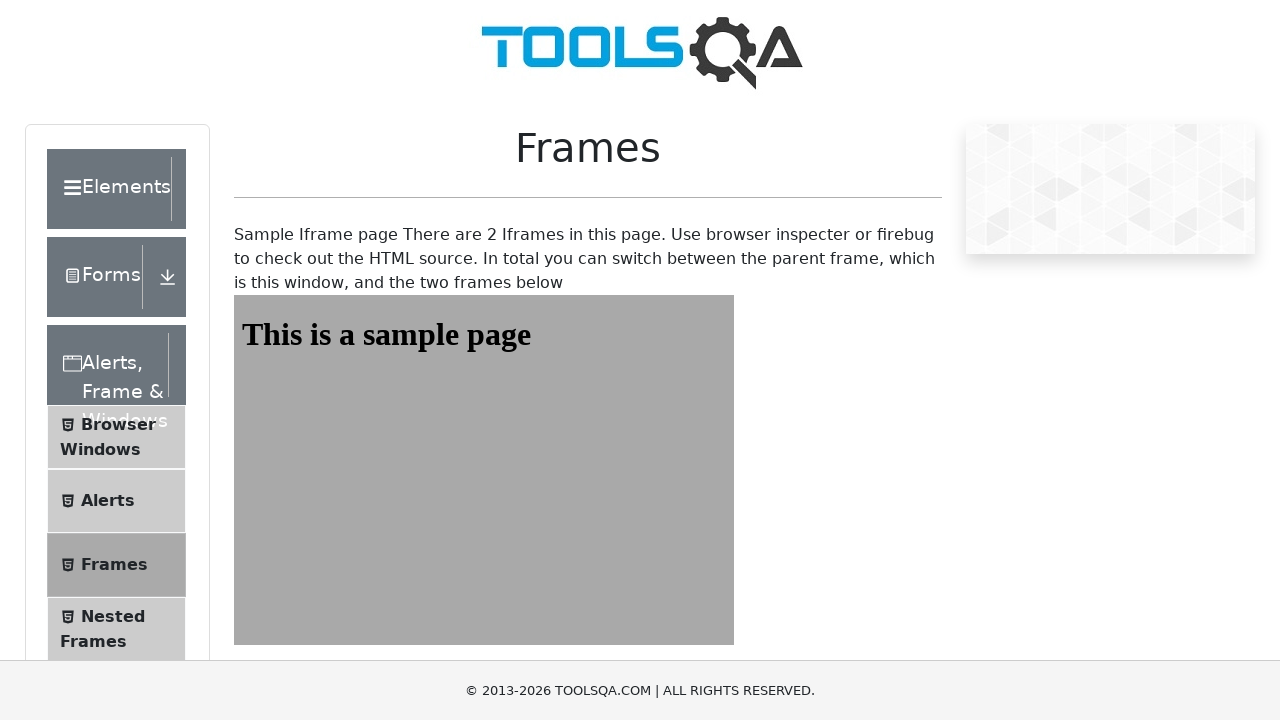

Located first iframe (frame1)
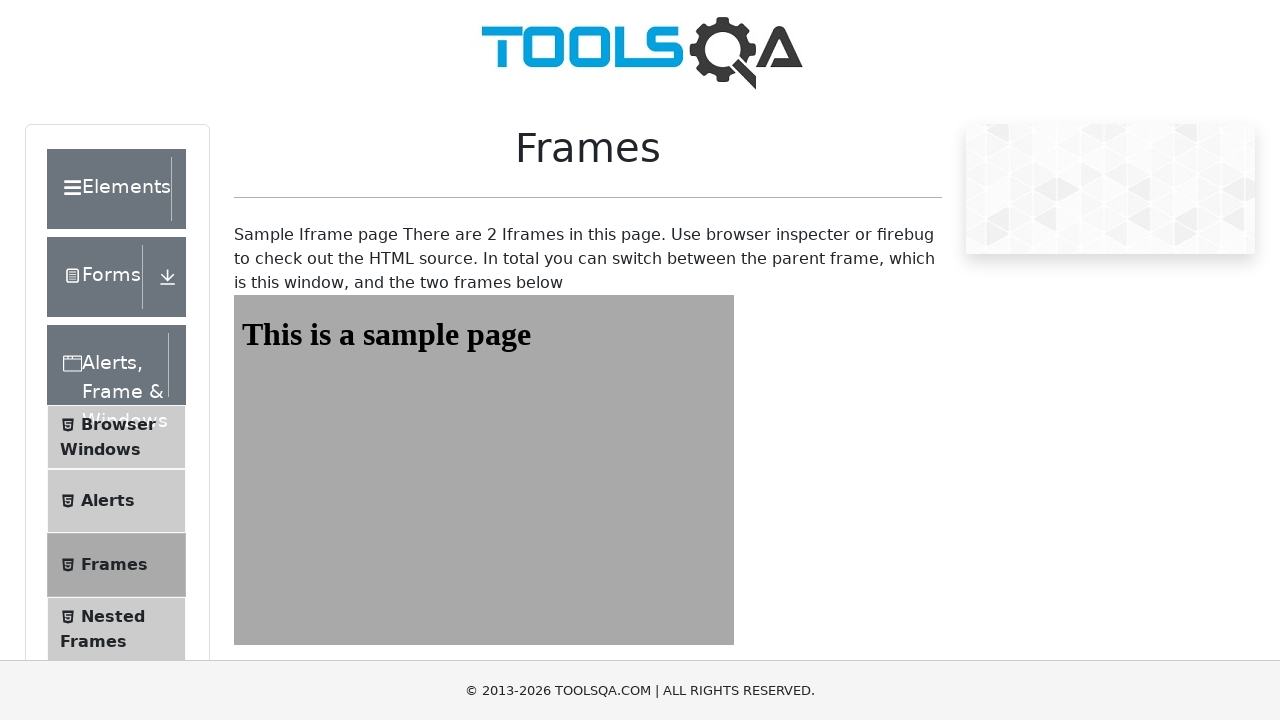

Retrieved text content from first iframe heading
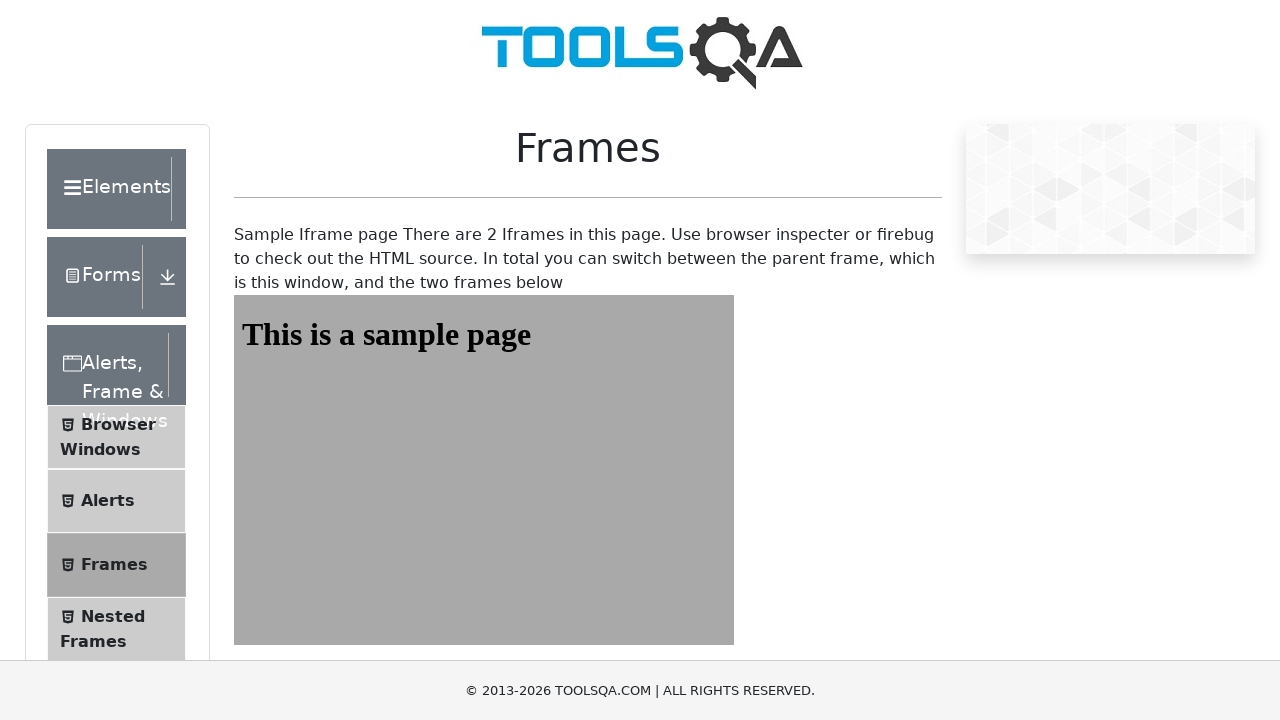

Located second iframe (frame2)
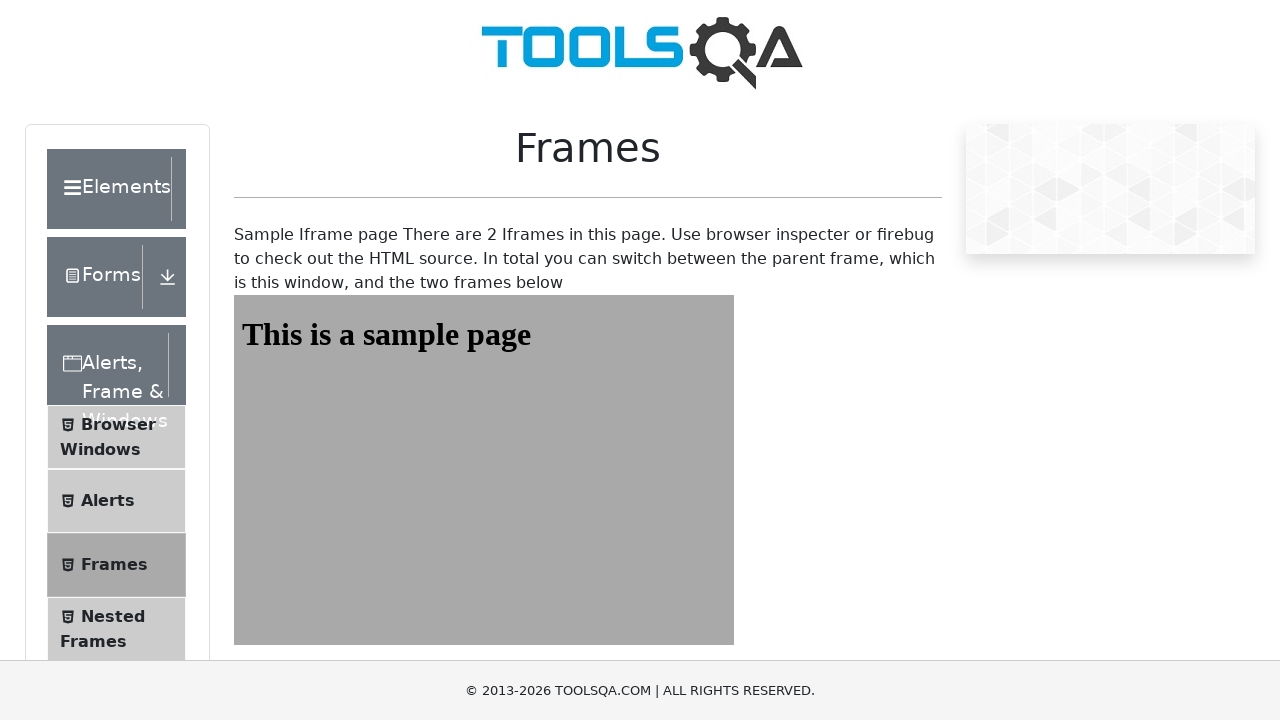

Retrieved text content from second iframe heading
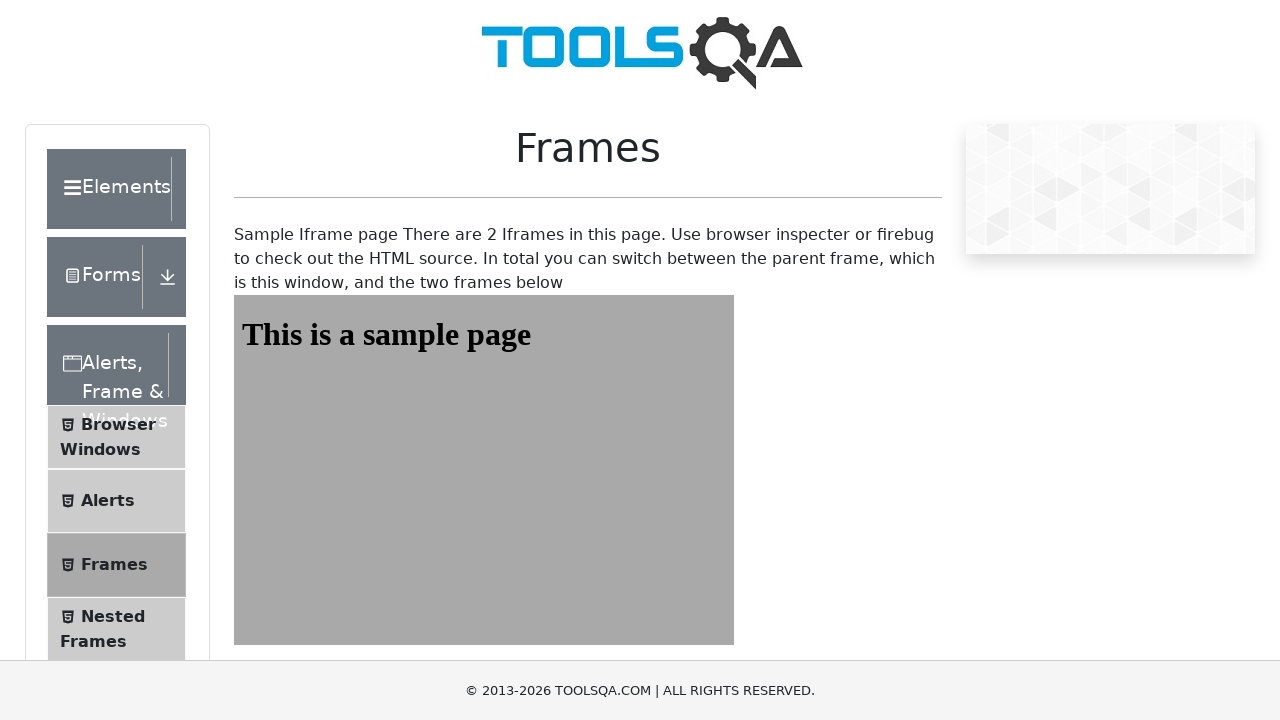

Retrieved text content from main window element
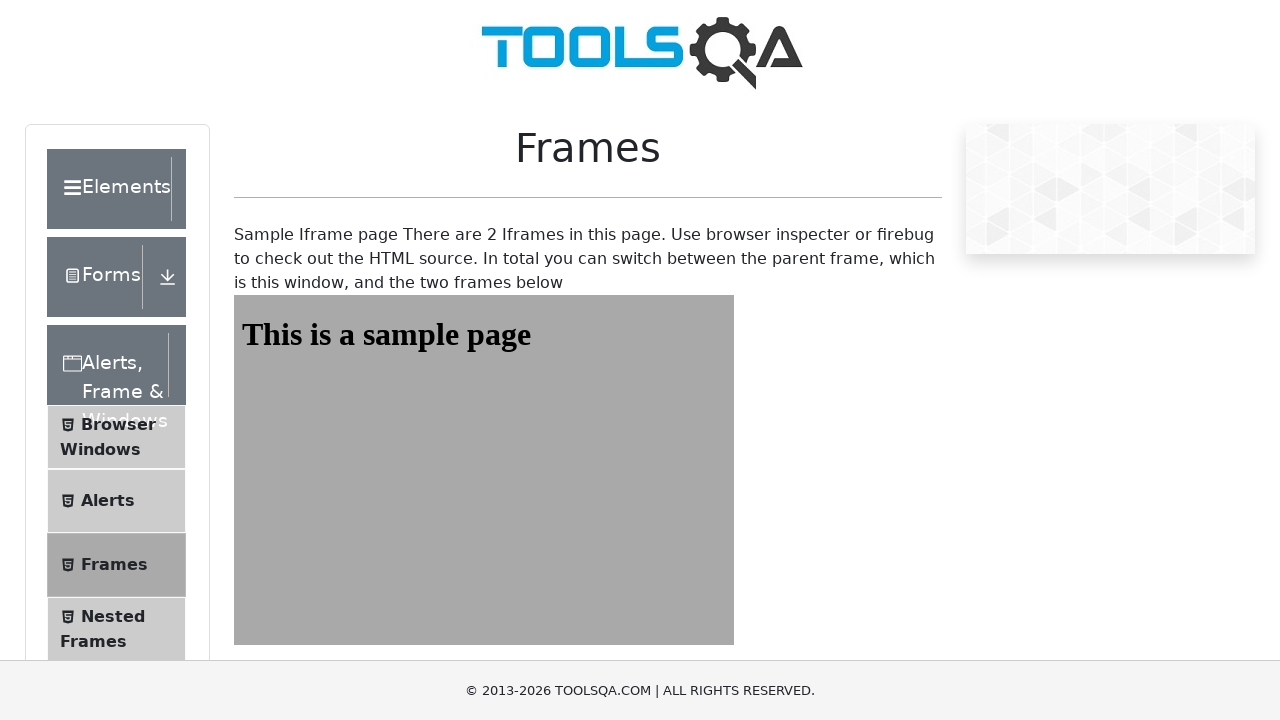

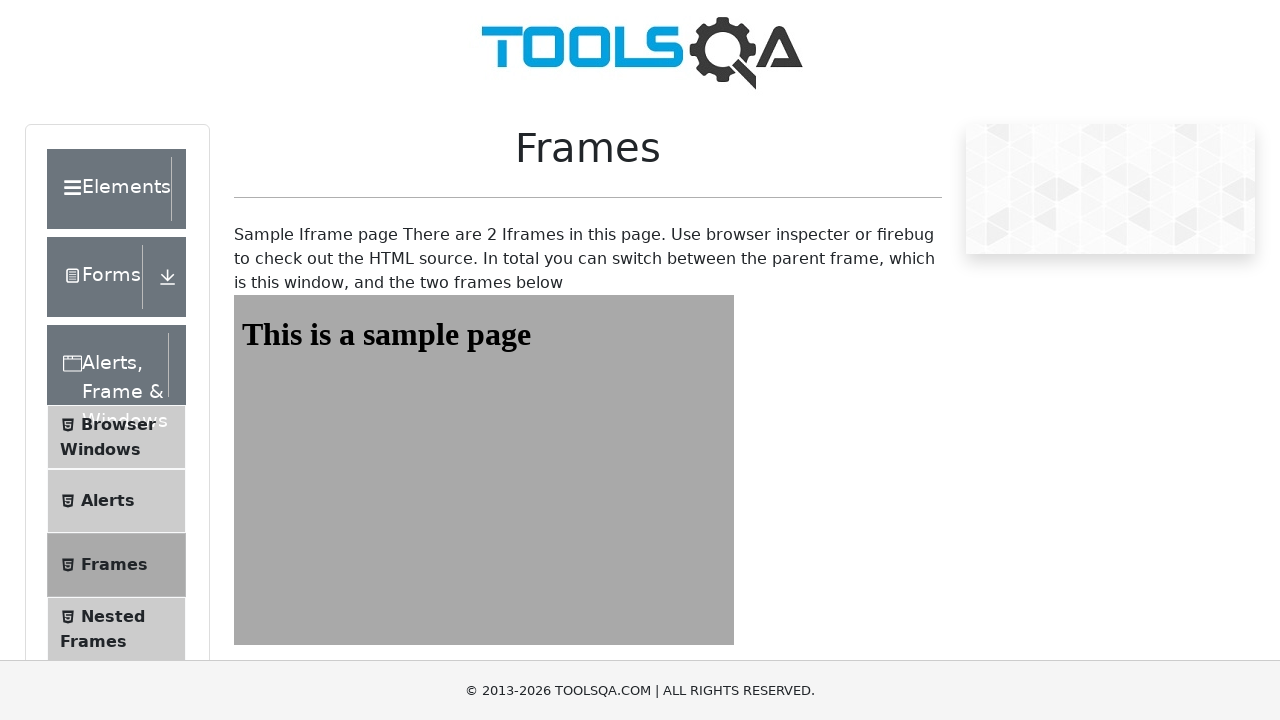